Verifies that various elements on the OrangeHRM demo login page can be located using different selector strategies (xpath, CSS, link text), including username field, password field, forgot password link, and logo image.

Starting URL: https://opensource-demo.orangehrmlive.com/

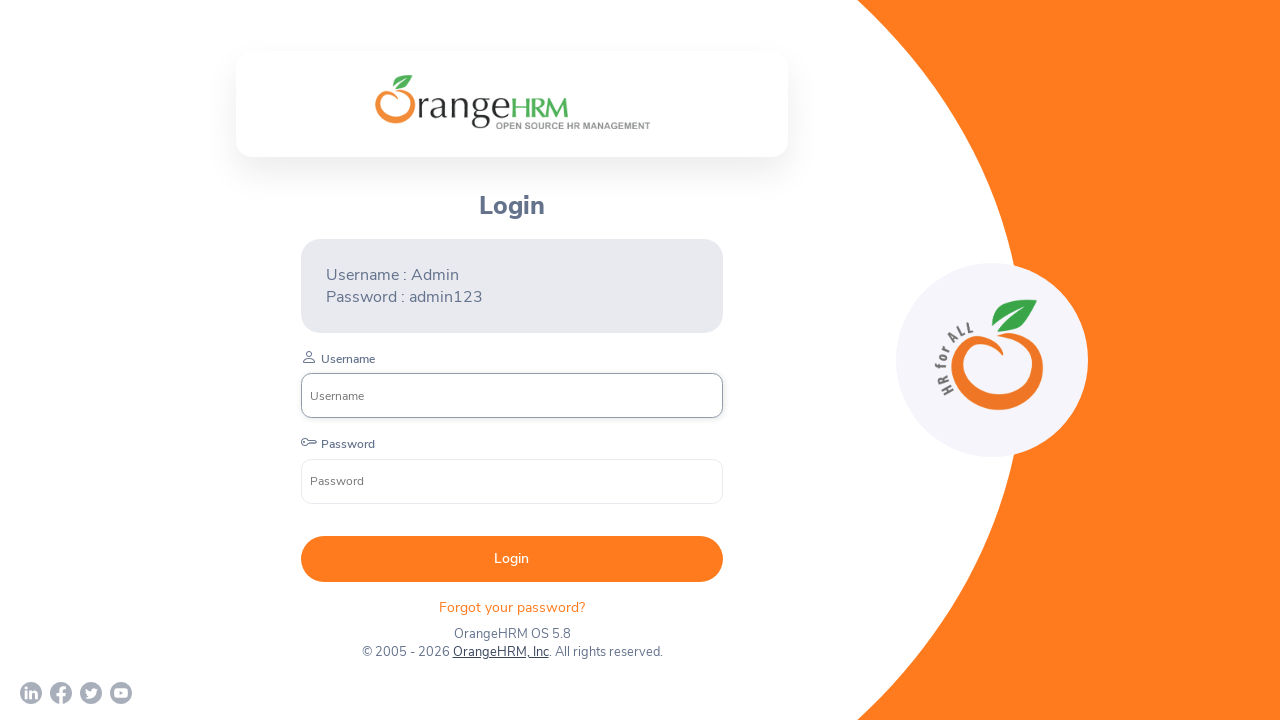

Username input field located and verified using CSS selector
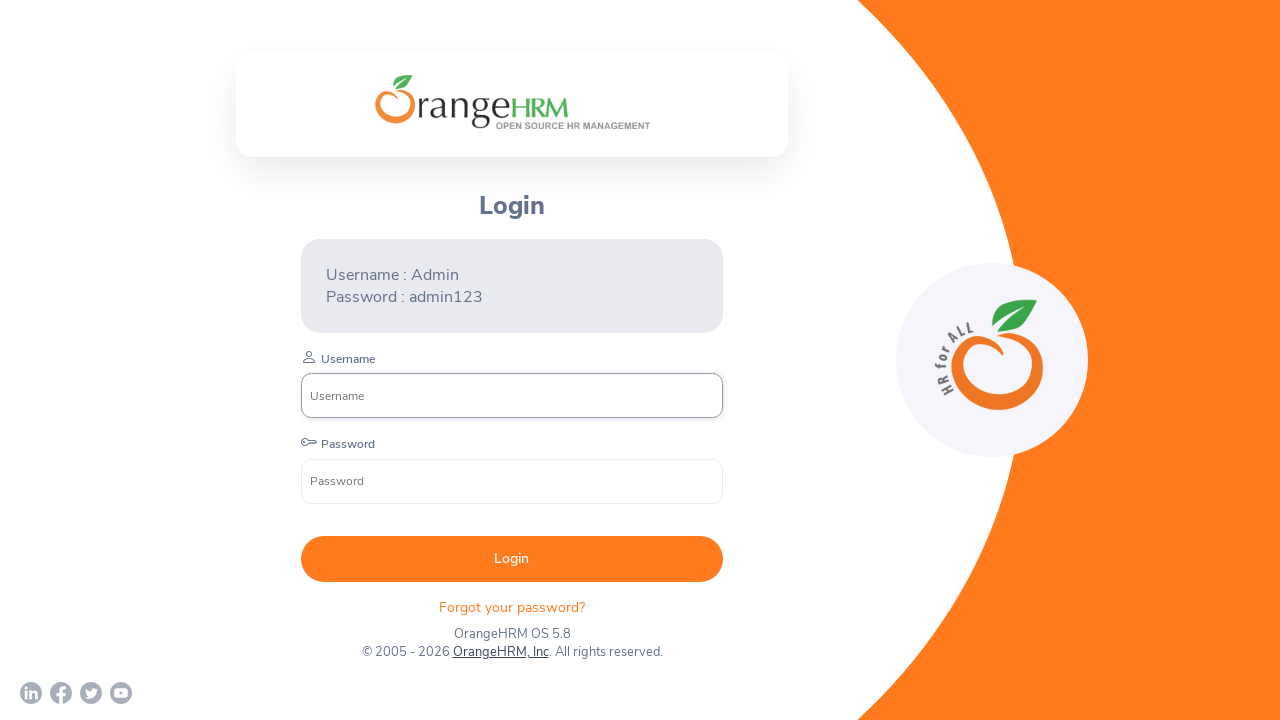

Password input field located and verified using CSS selector
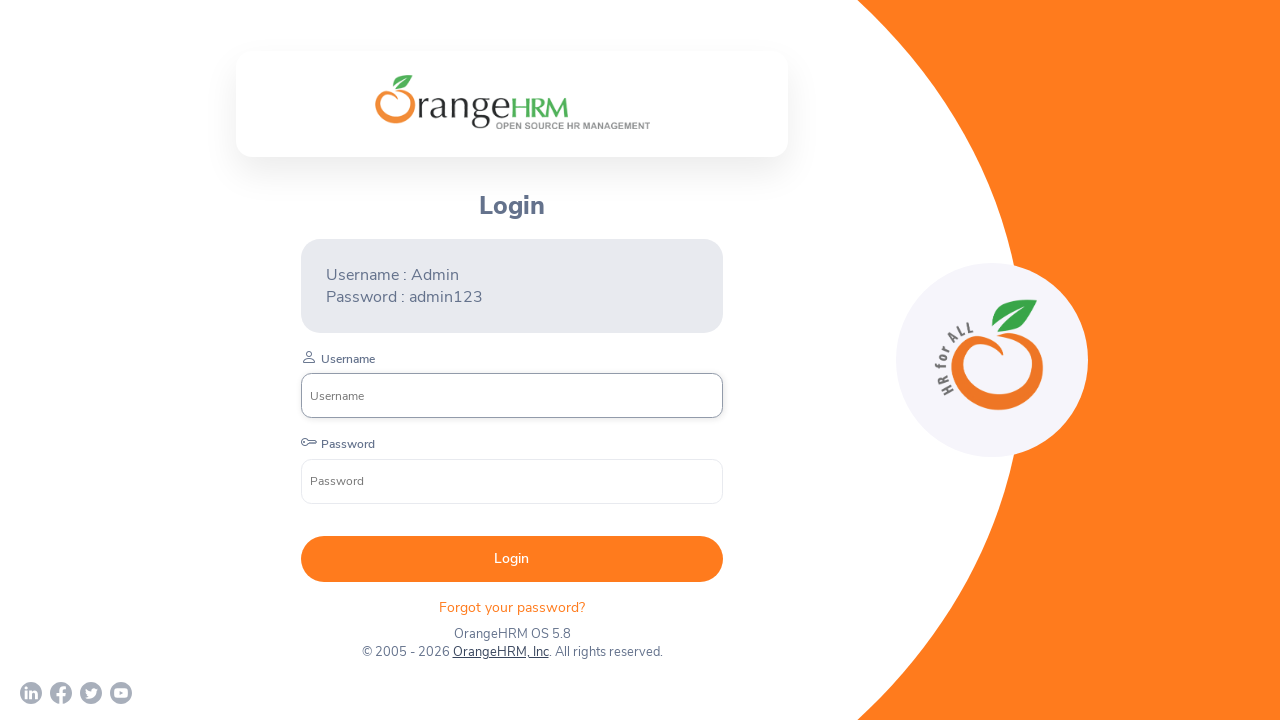

Forgot password link located and verified using text selector
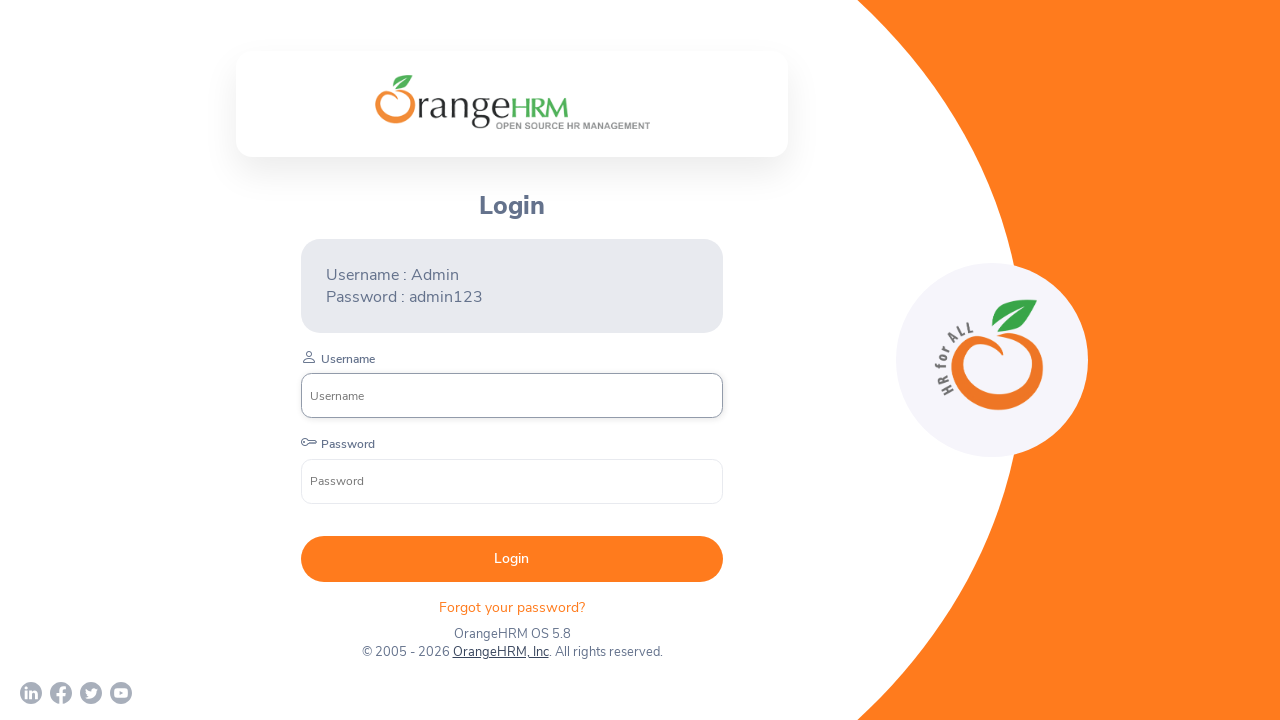

Logo image located and verified using CSS selector
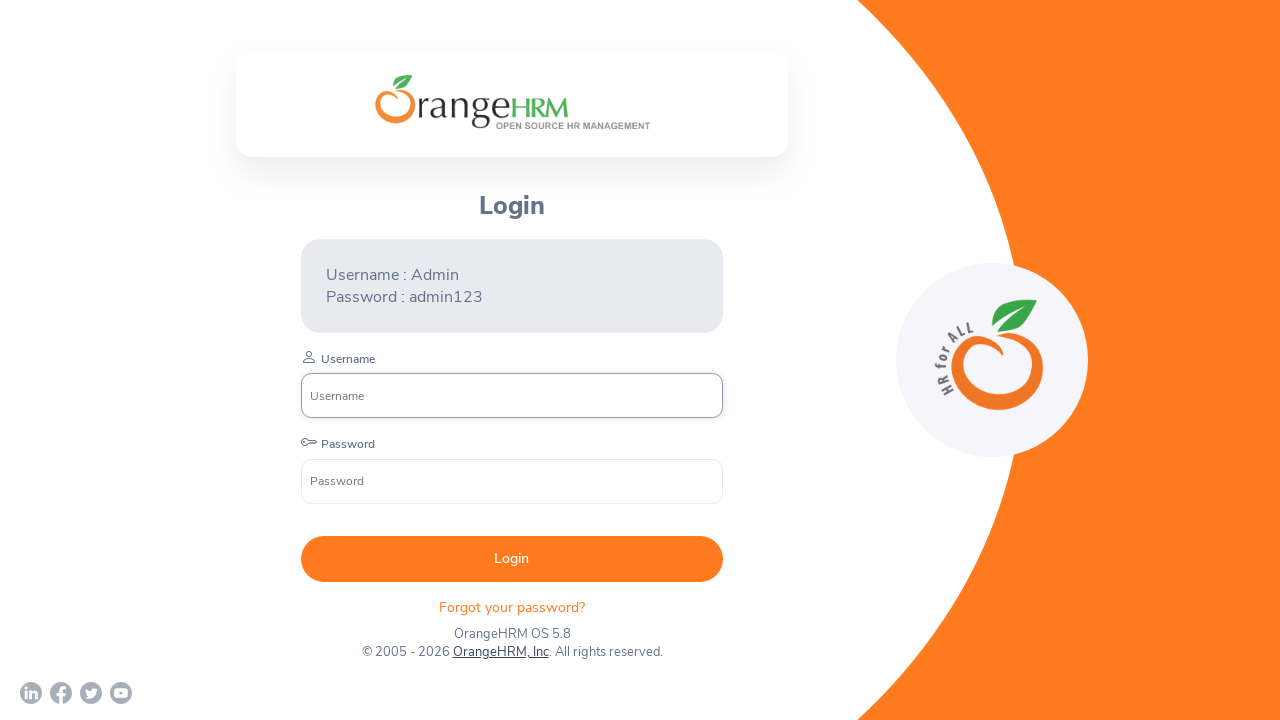

Username input field verified using locator strategy
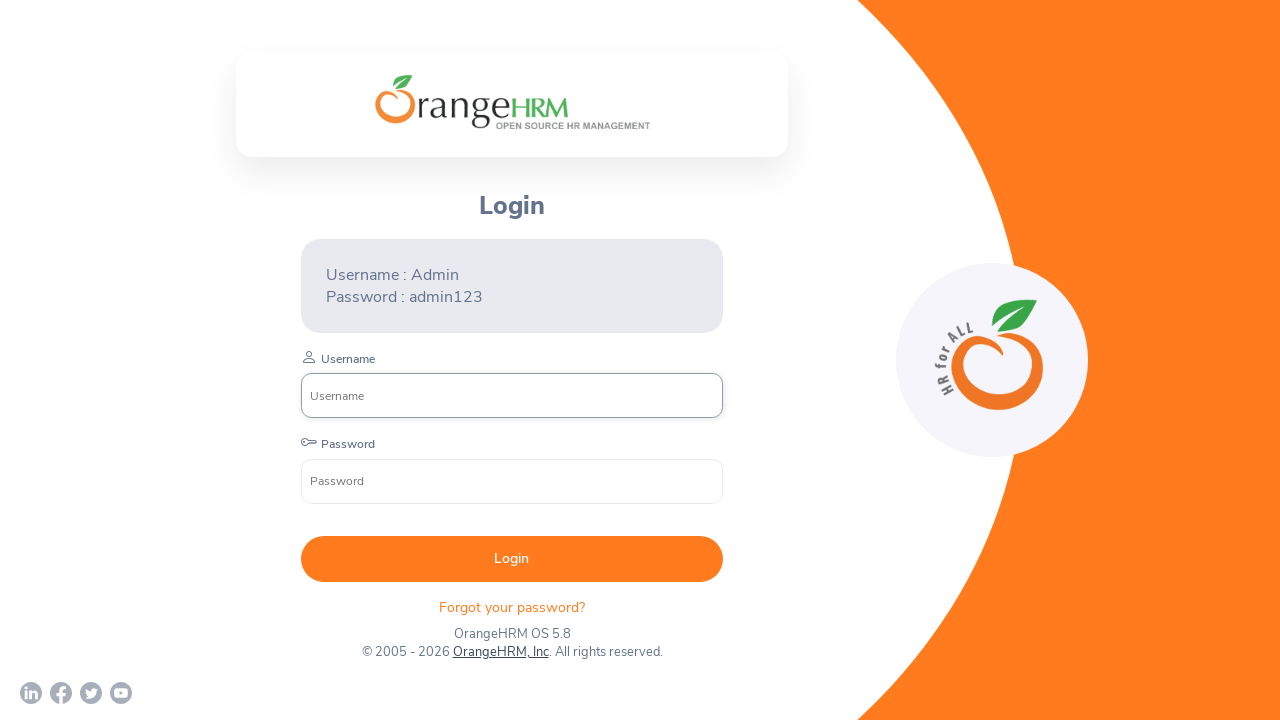

Password input field verified using locator strategy
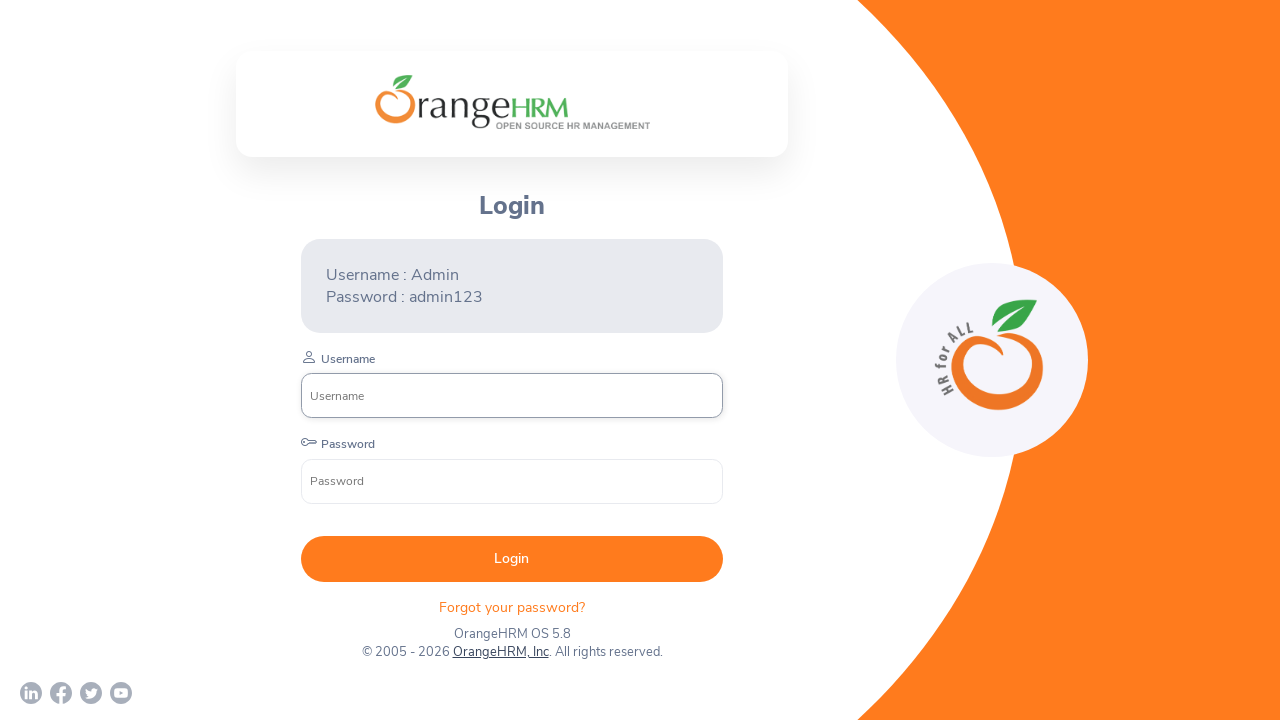

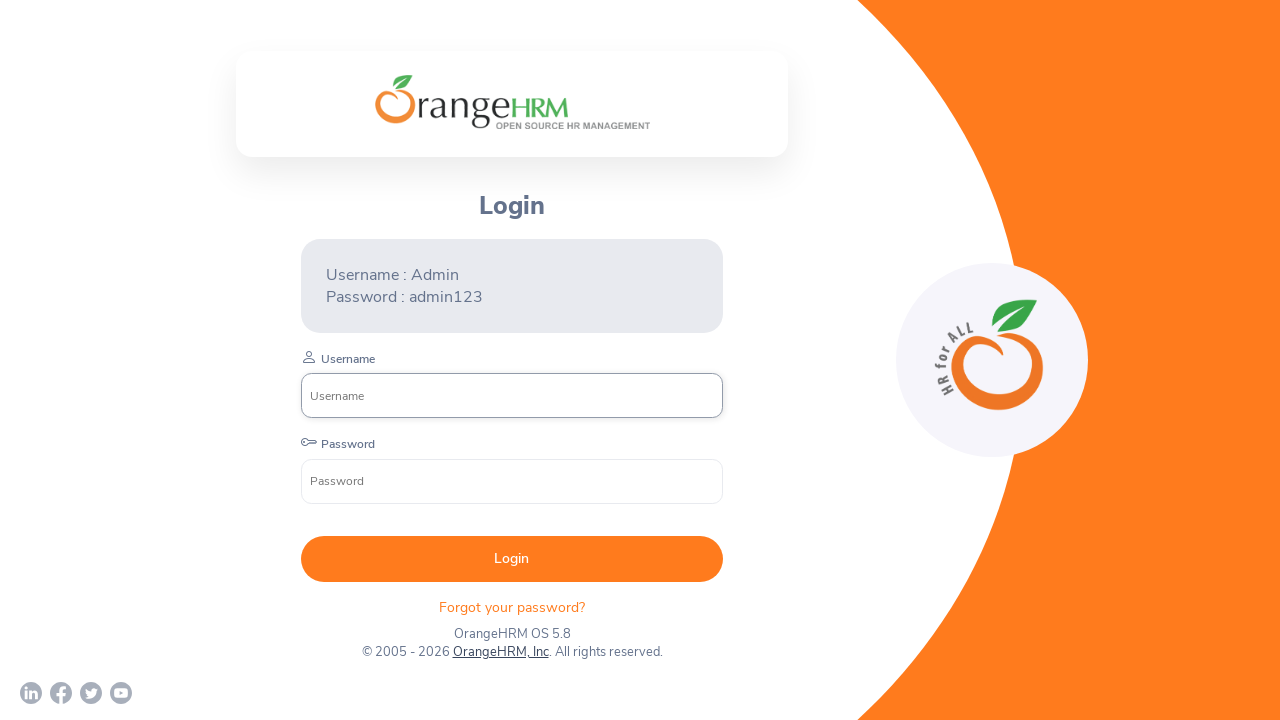